Opens the Flipkart e-commerce website and maximizes the browser window to verify the homepage loads successfully.

Starting URL: https://www.flipkart.com

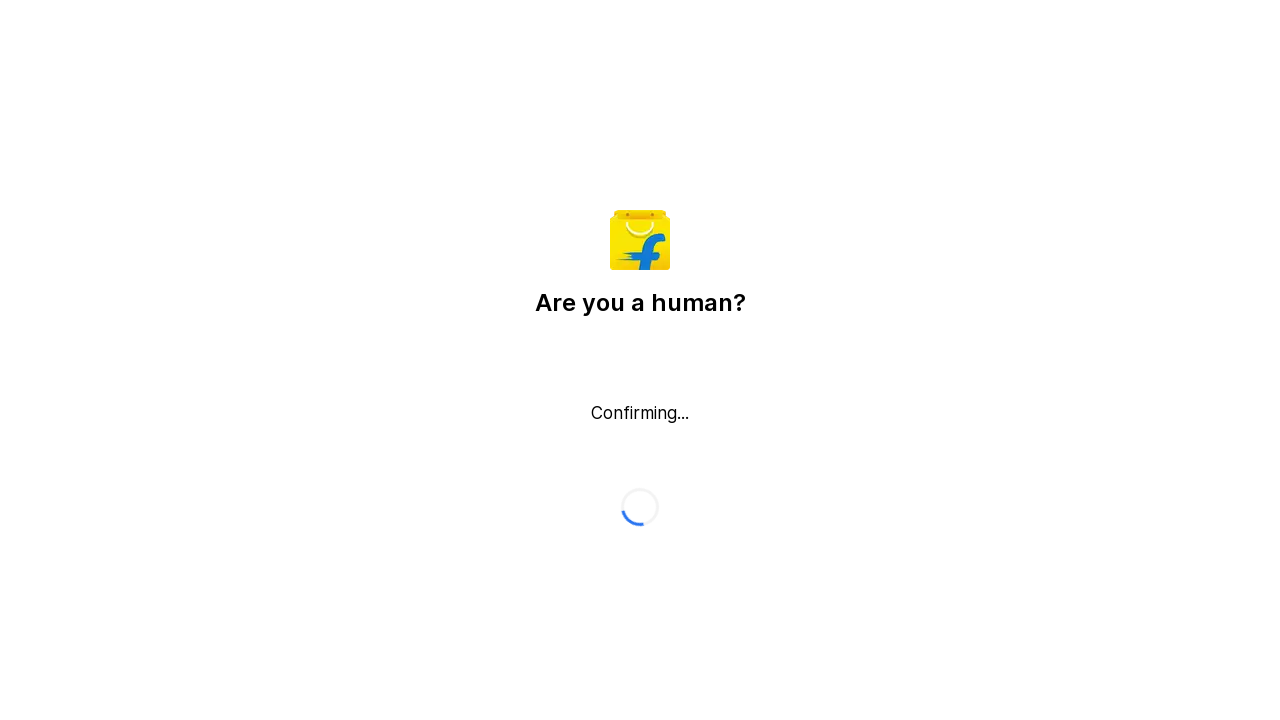

Waited for page DOM to be fully loaded
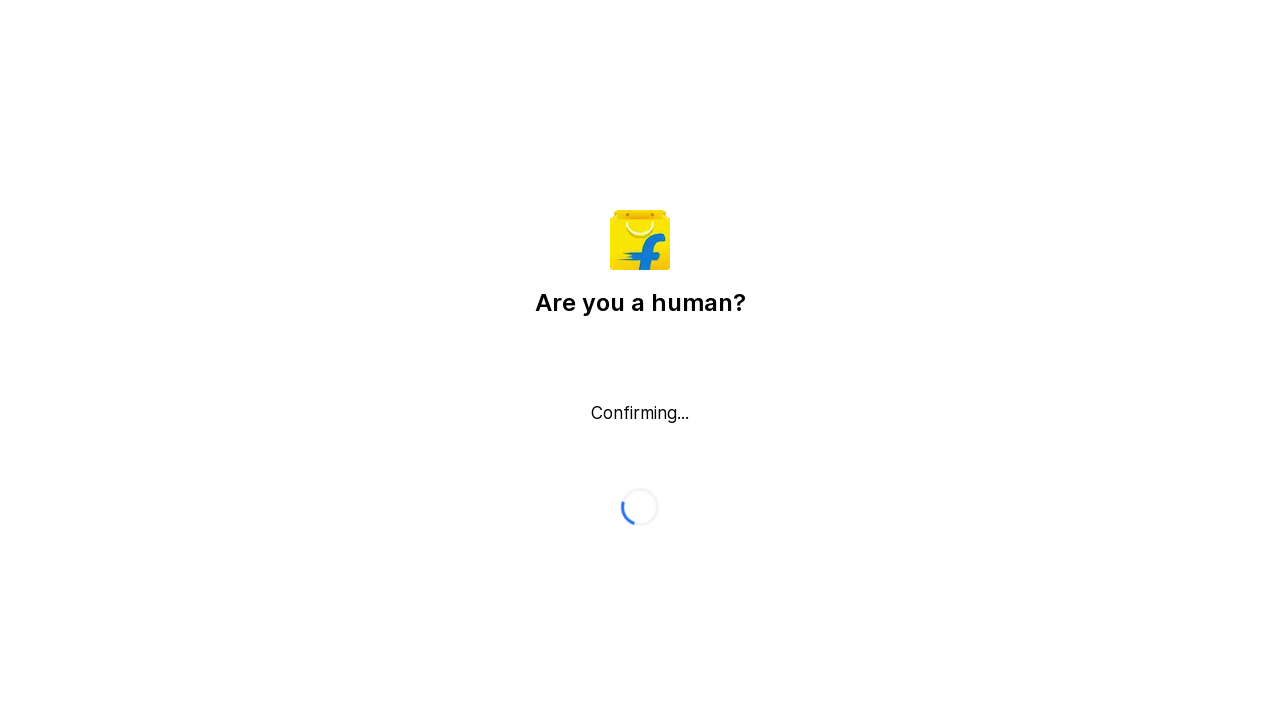

Verified Flipkart homepage loaded successfully by confirming logo or header element is present
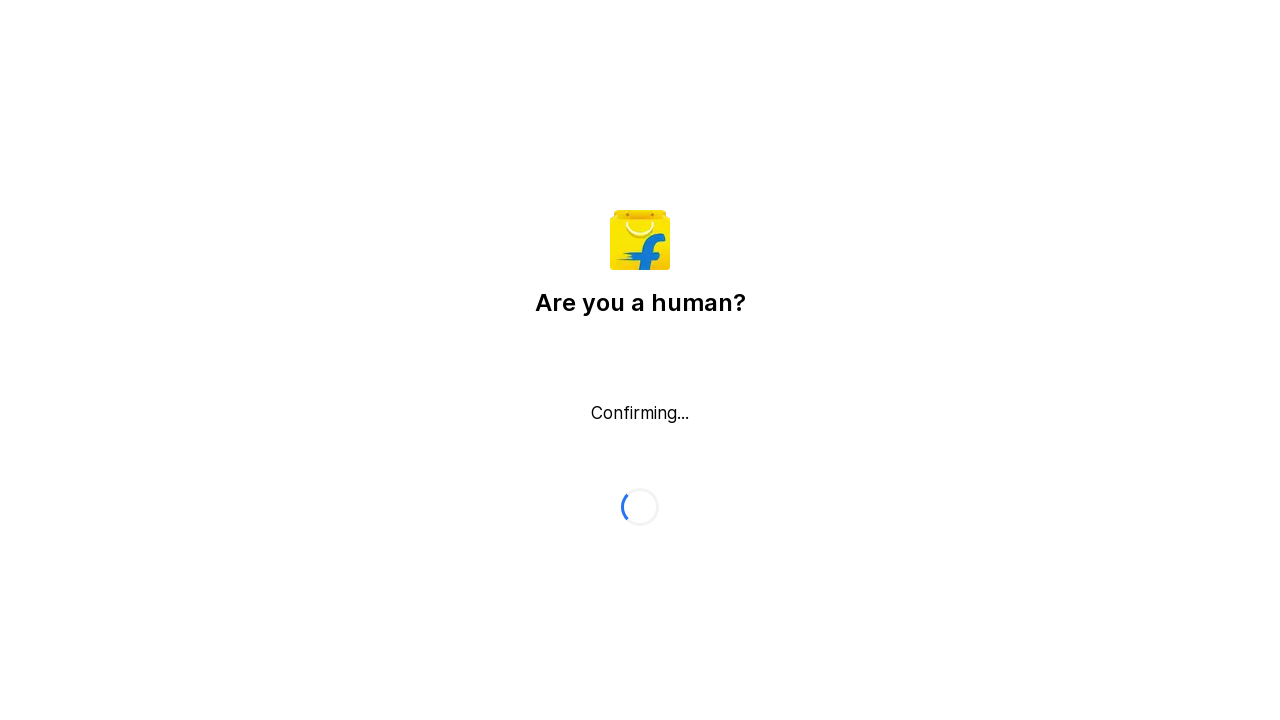

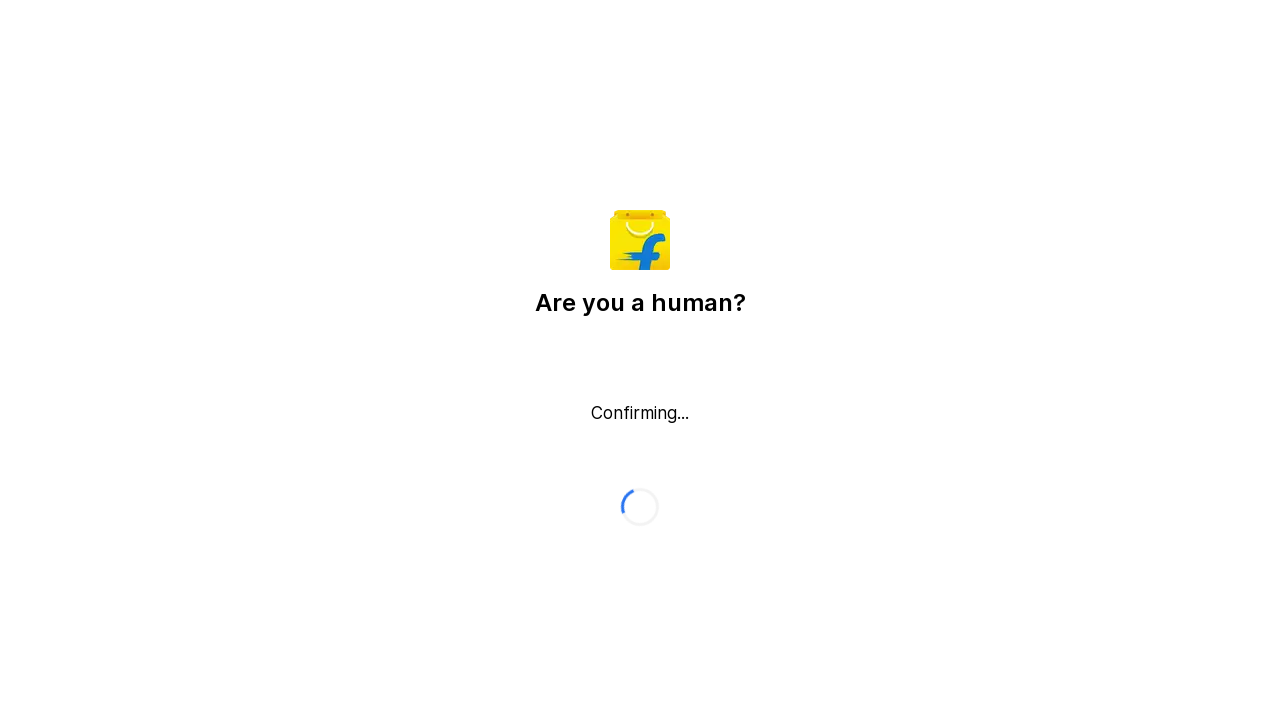